Tests clicking the Elements card on the demoqa homepage and verifies navigation to the elements page.

Starting URL: https://demoqa.com/

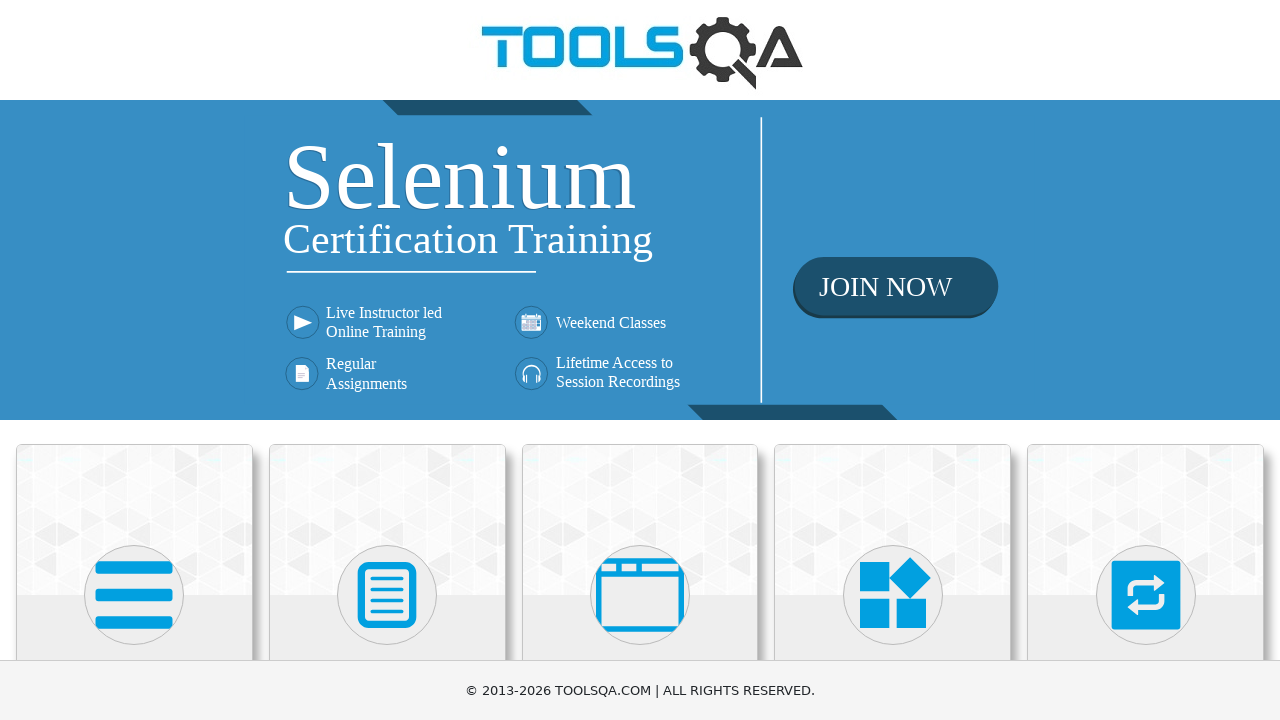

Clicked the Elements card on demoqa homepage at (134, 520) on xpath=//h5[text()='Elements']/../../..
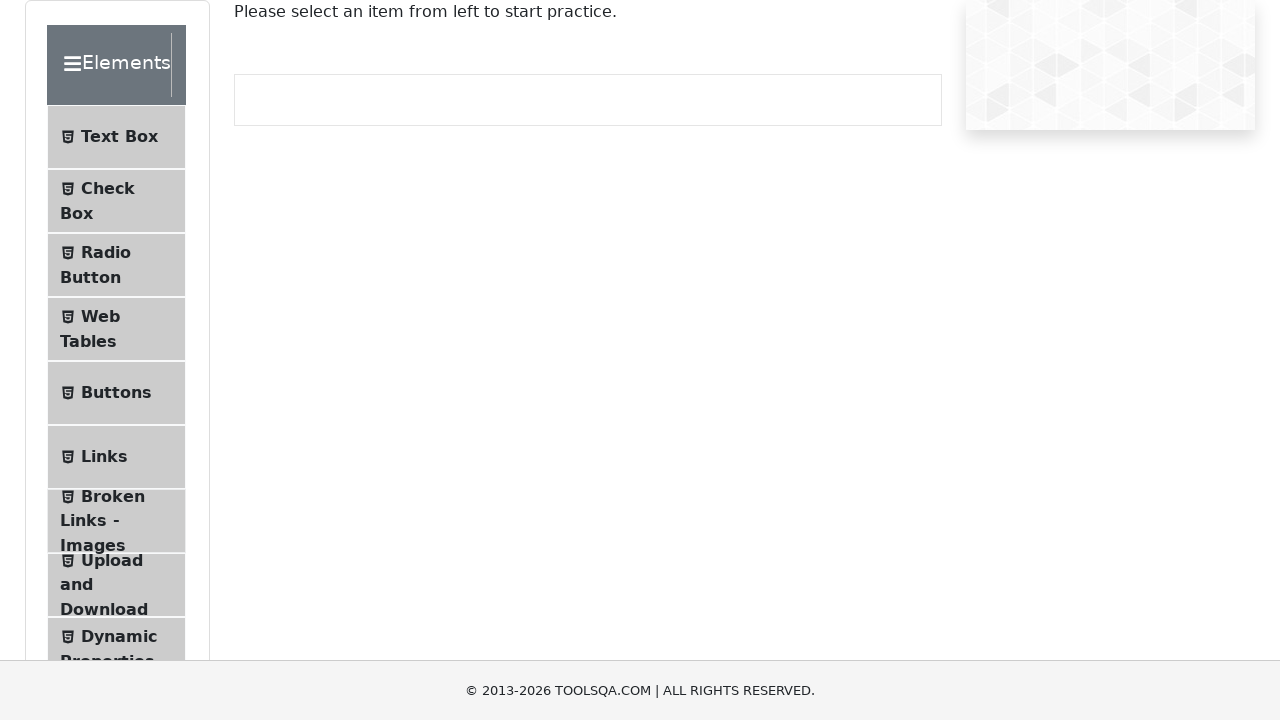

Verified navigation to elements page at https://demoqa.com/elements
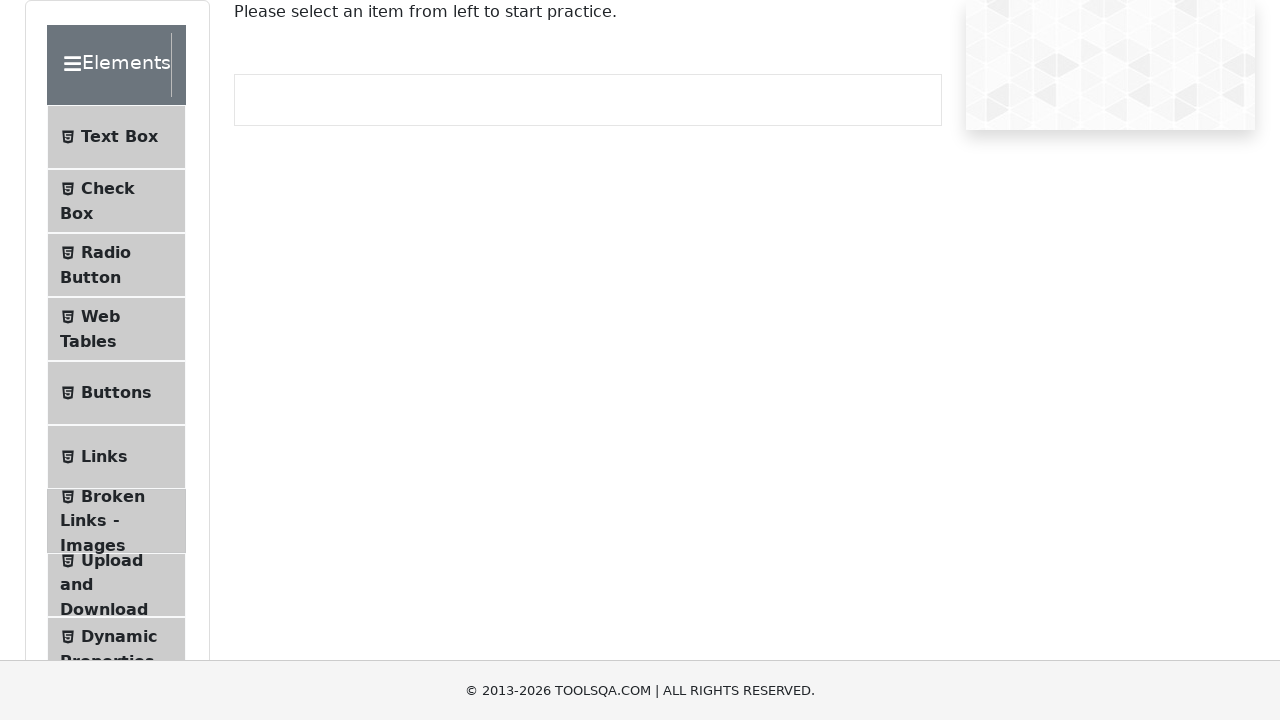

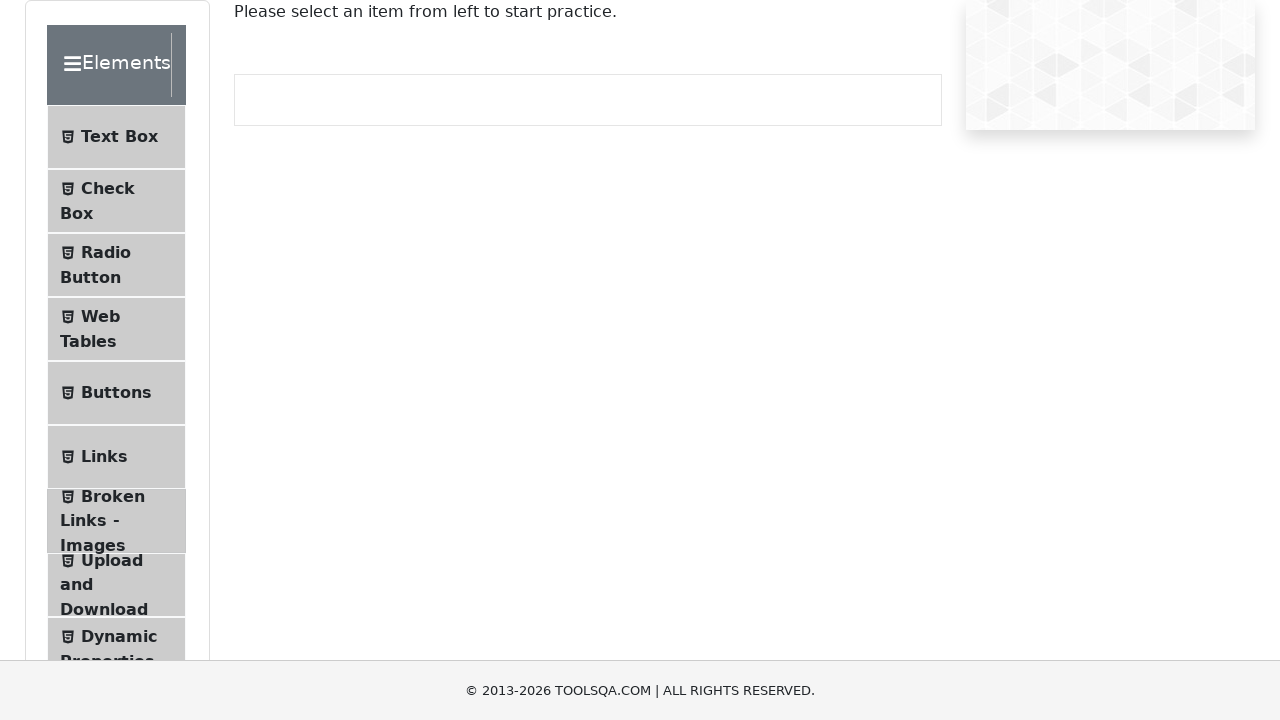